Tests the Entry Ad modal popup by navigating to the page, waiting for the modal to appear, and closing it

Starting URL: https://the-internet.herokuapp.com/

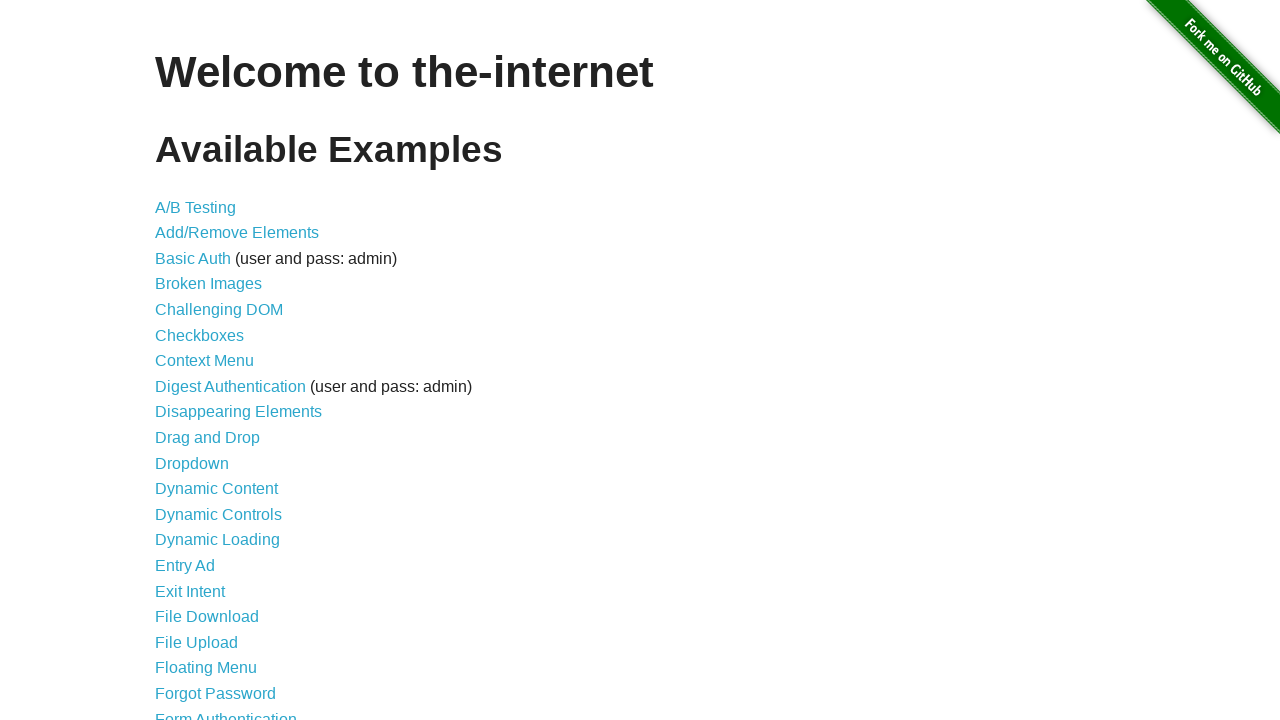

Clicked on Entry Ad link at (185, 566) on a[href='/entry_ad']
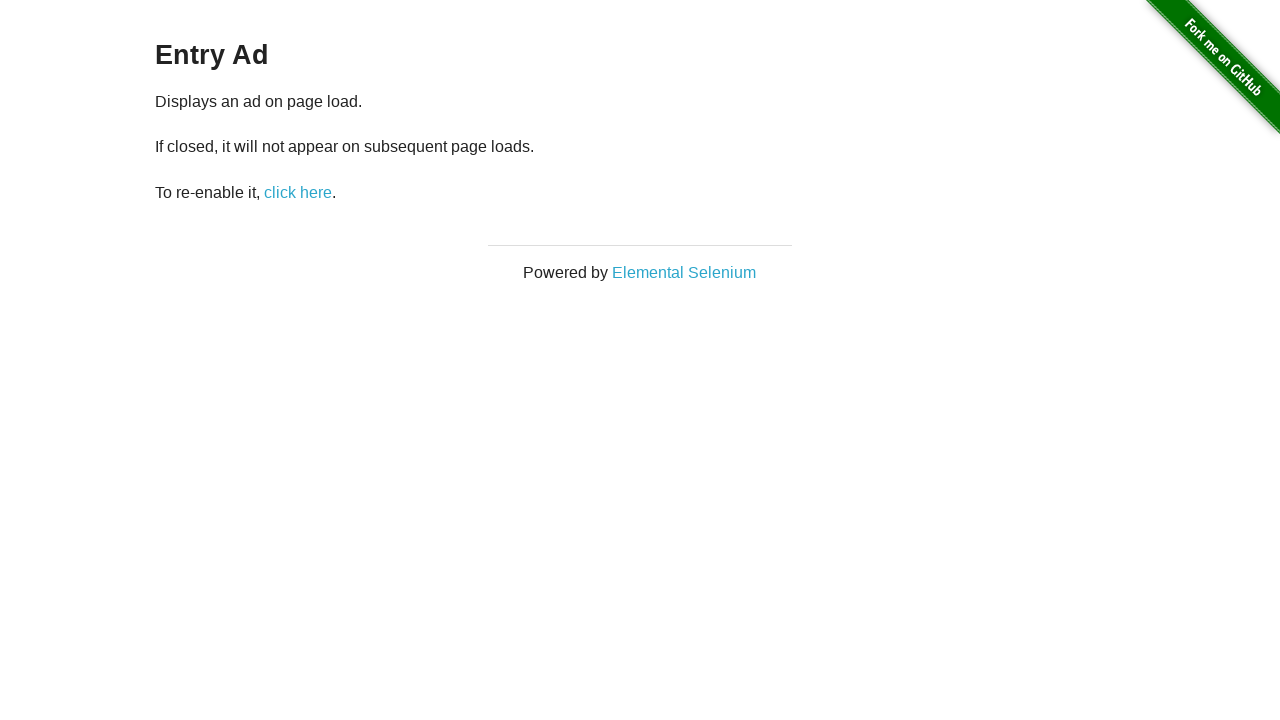

Entry Ad modal appeared
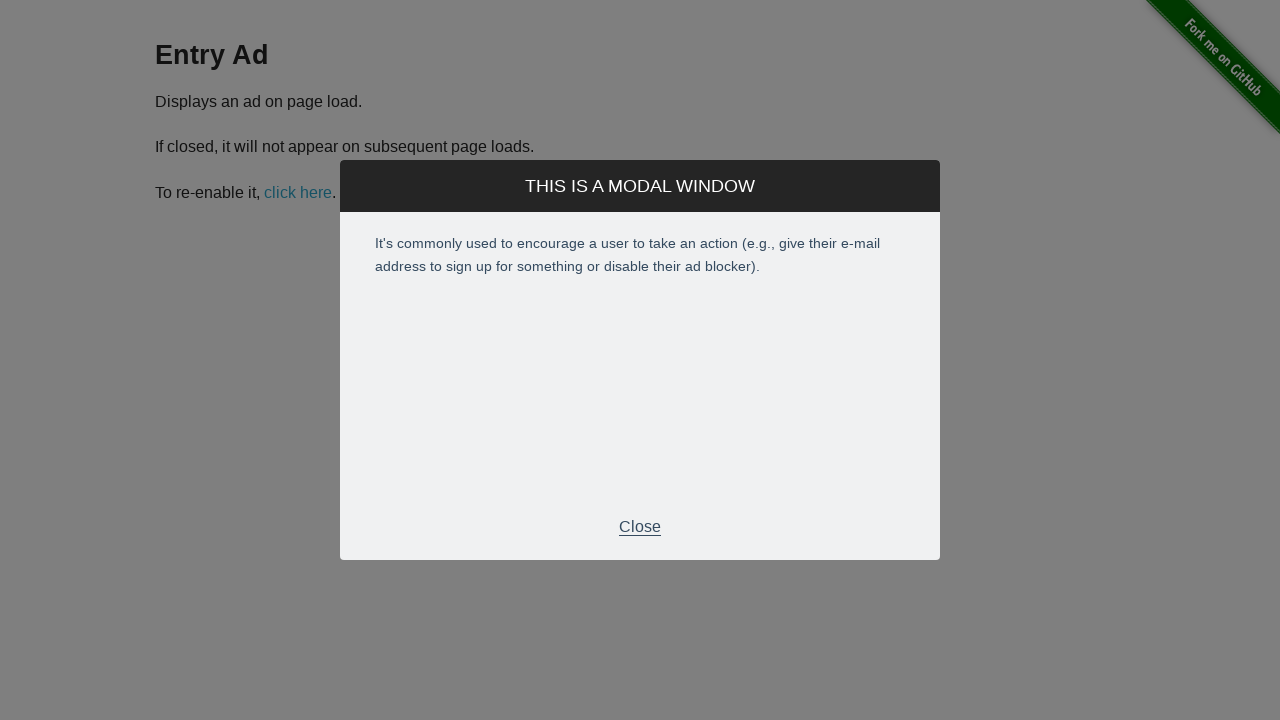

Closed Entry Ad modal by clicking the close button at (640, 527) on #modal div.modal-footer p
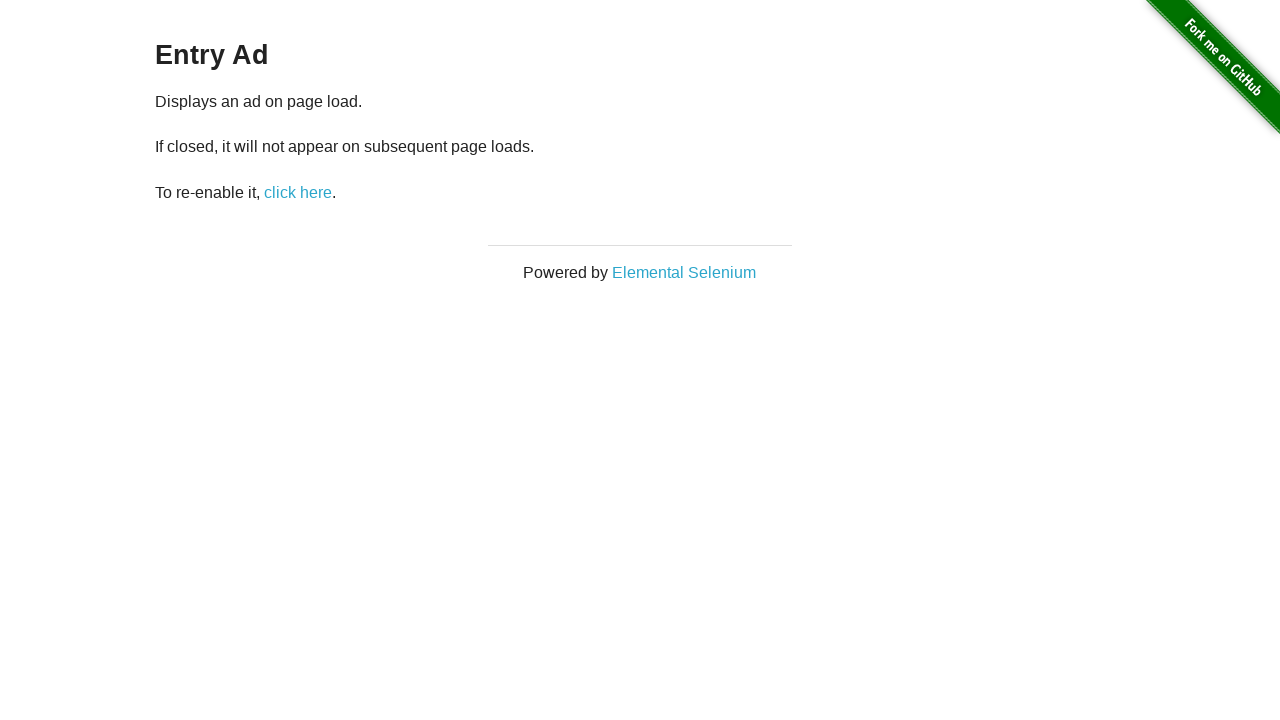

Entry Ad modal disappeared
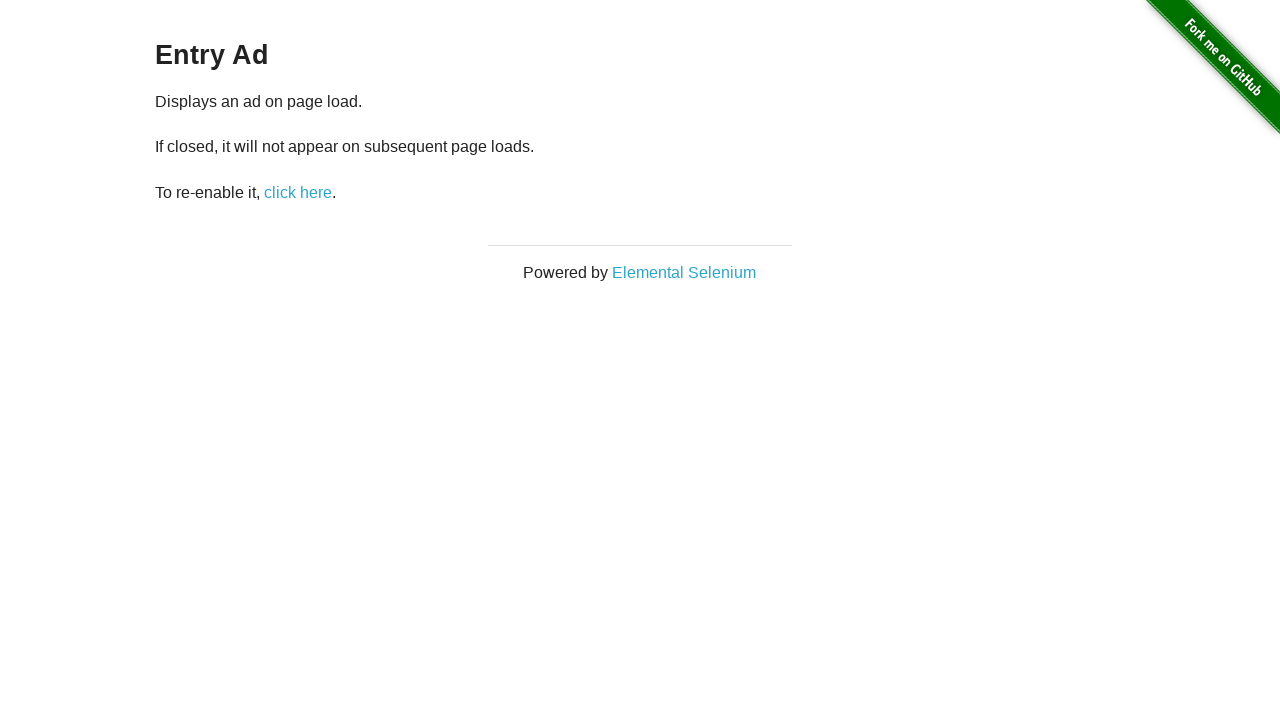

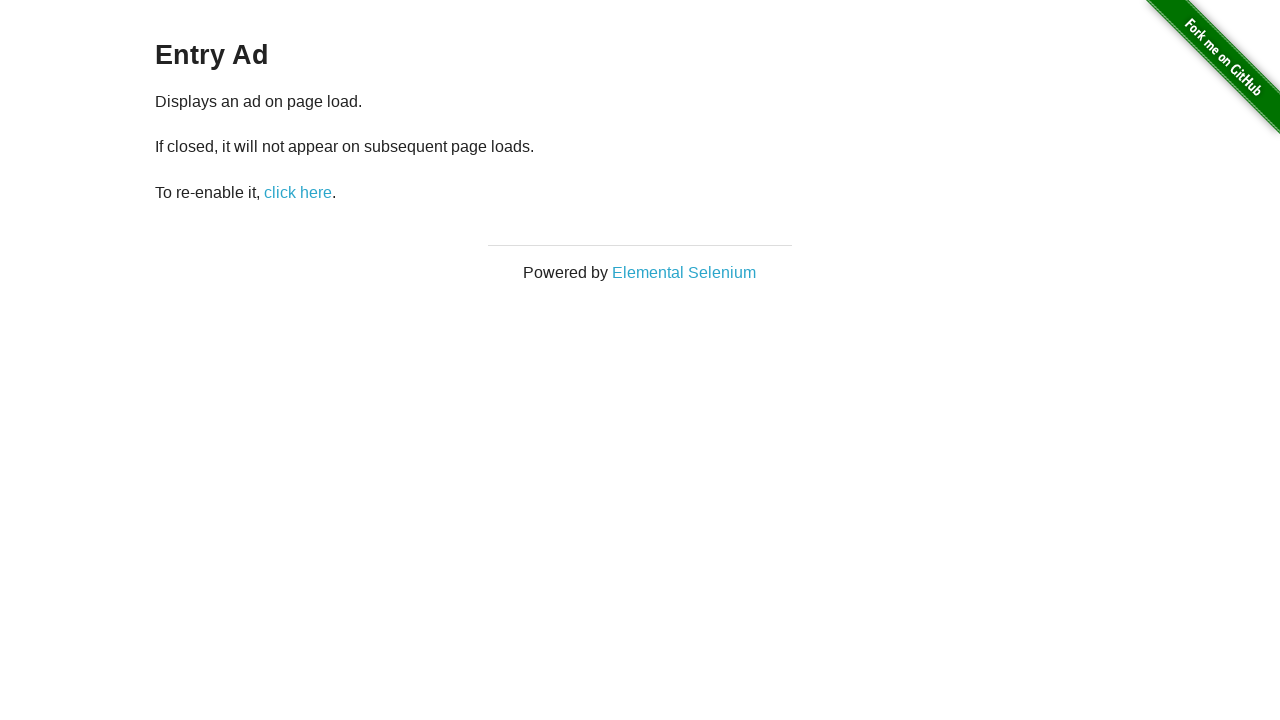